Tests using the Proxyium web proxy service by entering a target URL and clicking the submit button to proxy the request

Starting URL: https://proxyium.com/

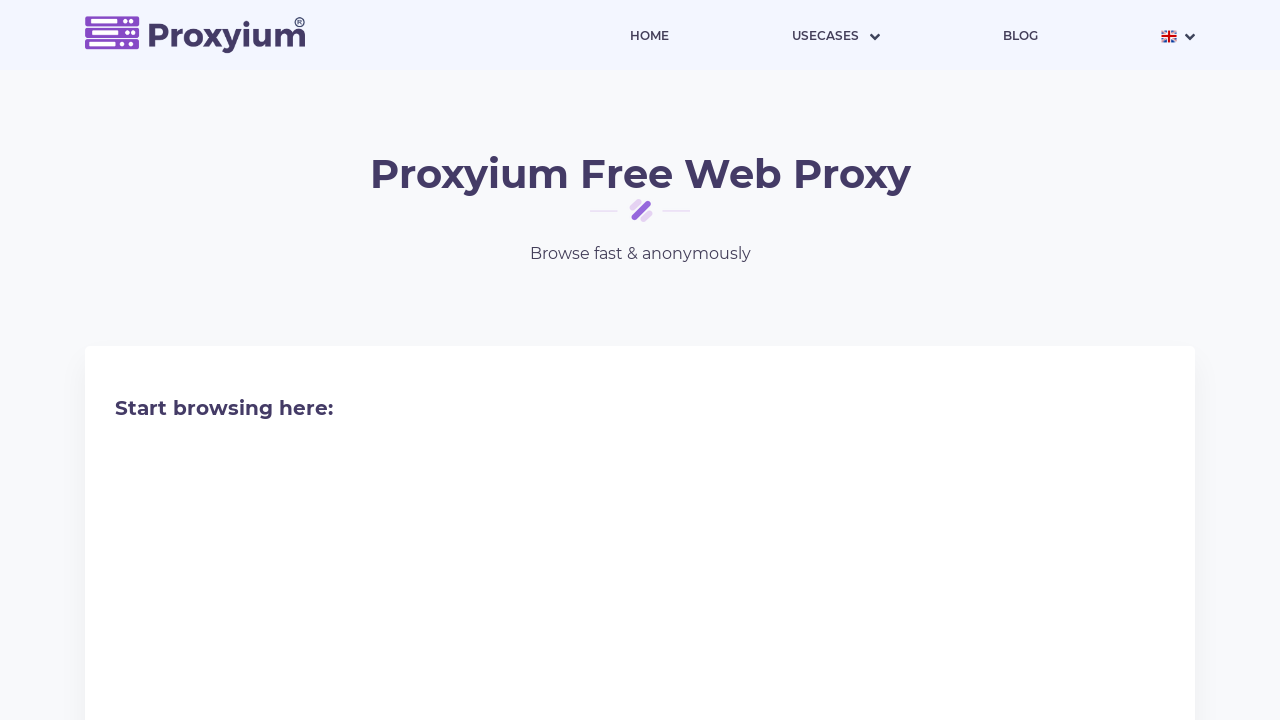

Filled URL input field with target URL 'https://vavoo.to/' on input[type="text"]
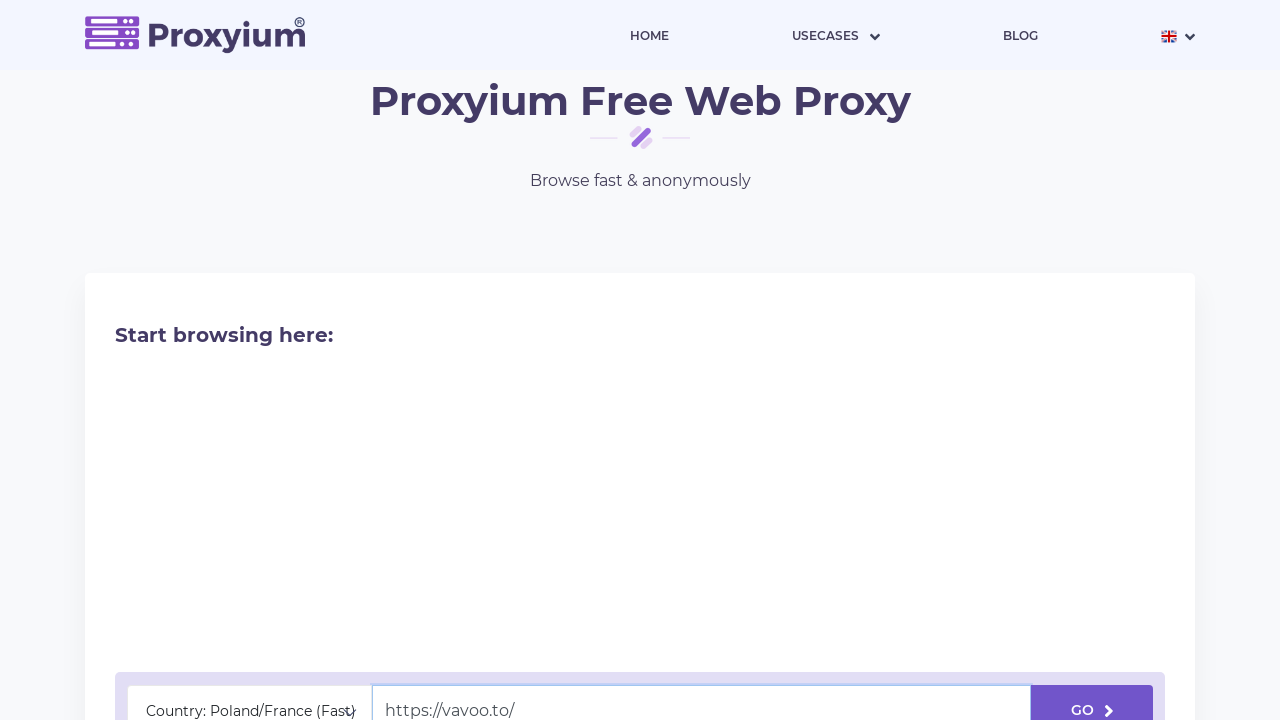

Clicked submit button to initiate proxy request at (1092, 695) on form button[type="submit"]
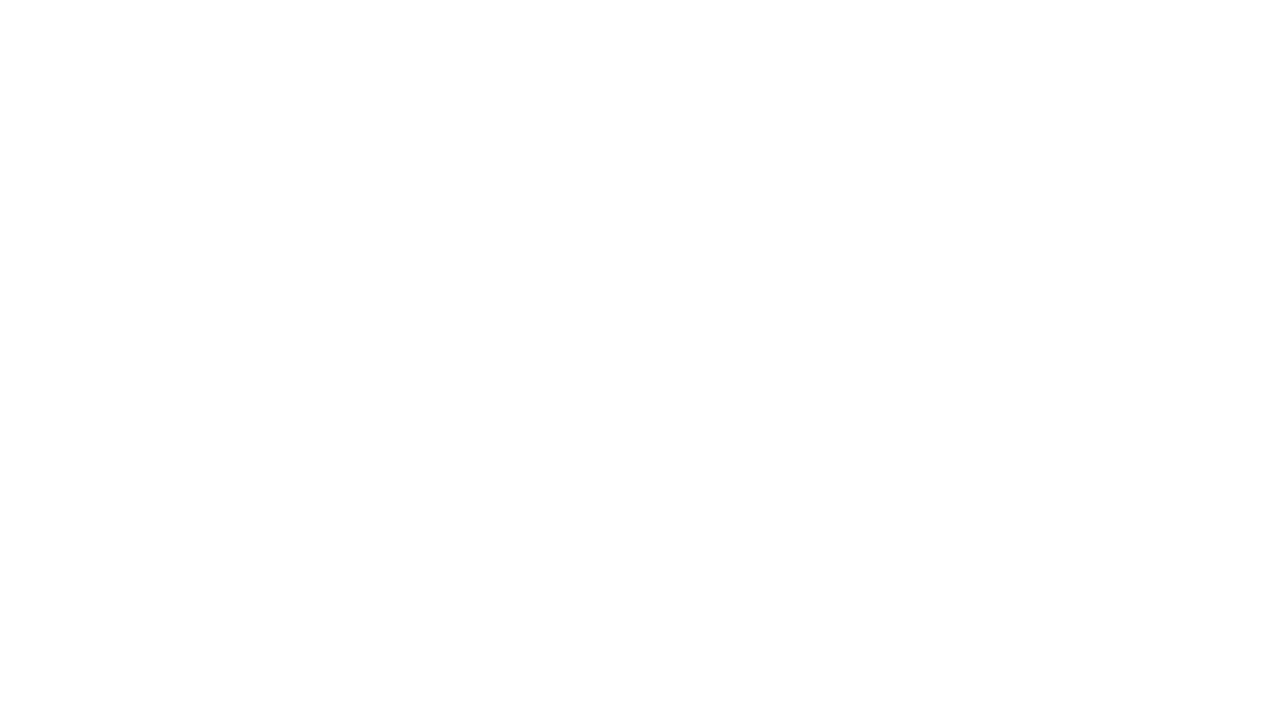

Proxied page loaded successfully (networkidle state reached)
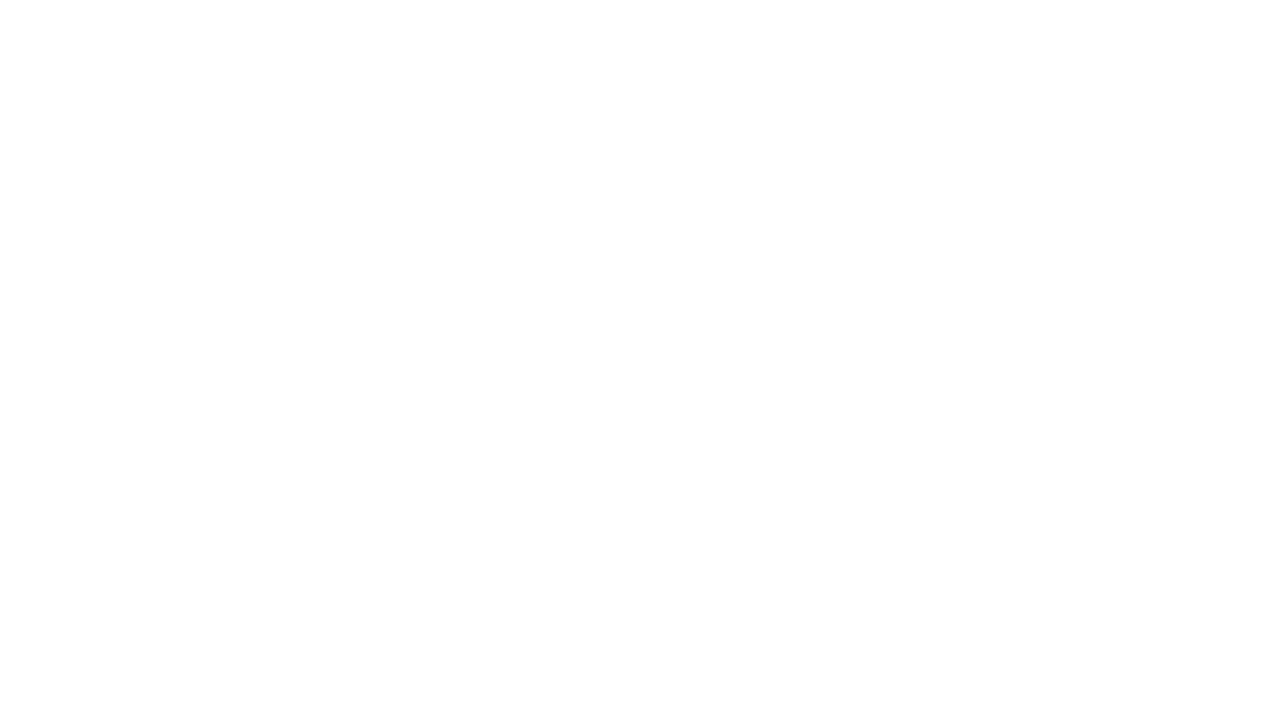

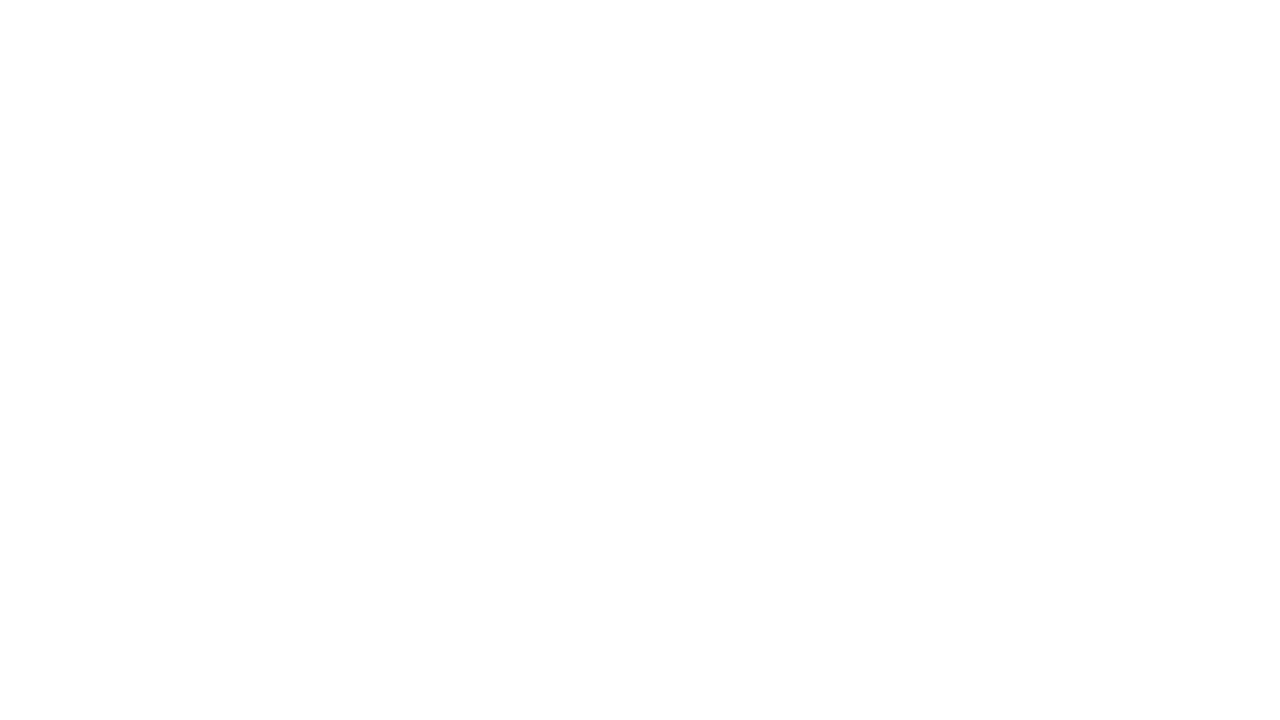